Tests the contact form functionality on Demoblaze by filling in email, name, and message fields, then submitting the form and accepting the confirmation alert.

Starting URL: https://www.demoblaze.com/index.html

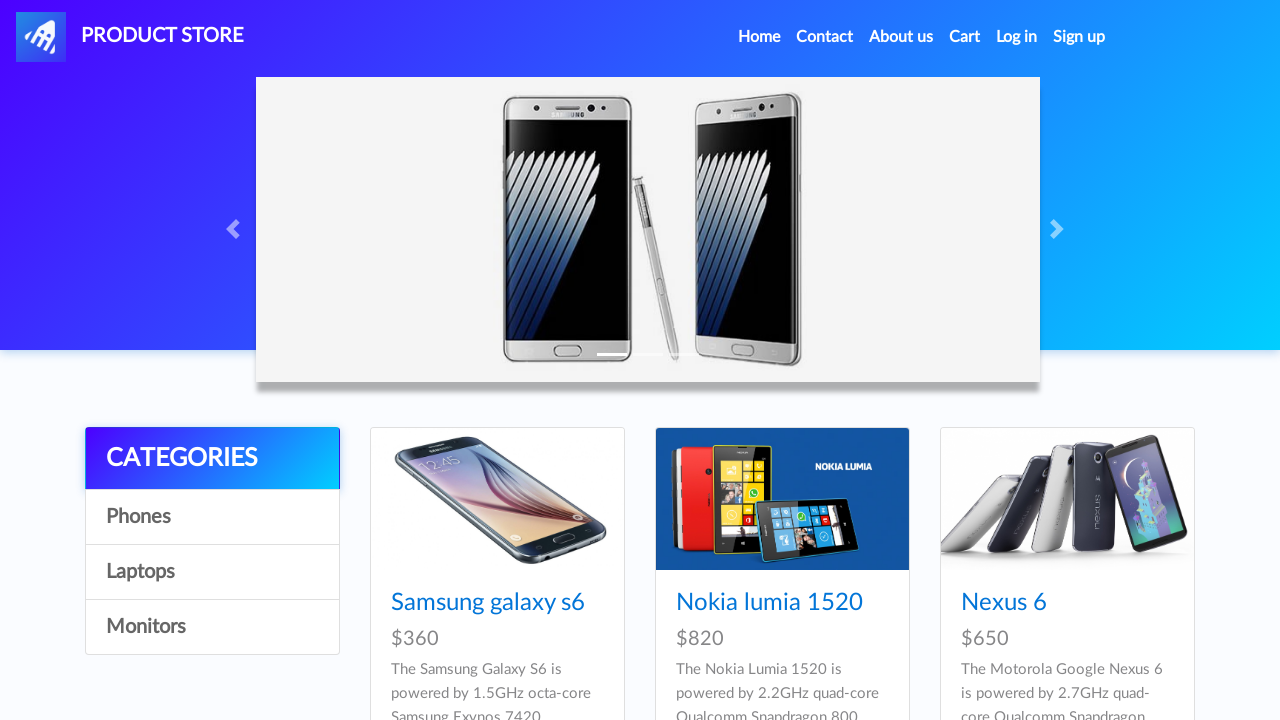

Clicked on Contact link at (825, 37) on xpath=//*[text()='Contact']
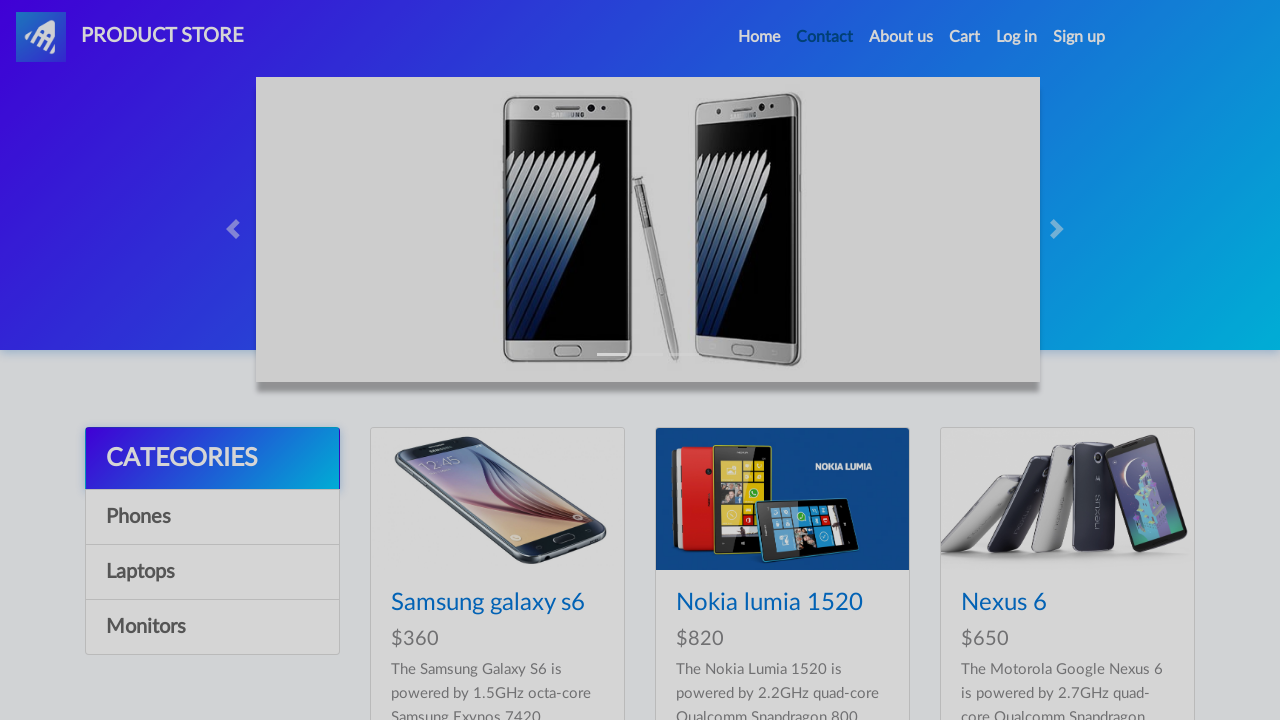

Filled email field with 'johndoe@example.com' on #recipient-email
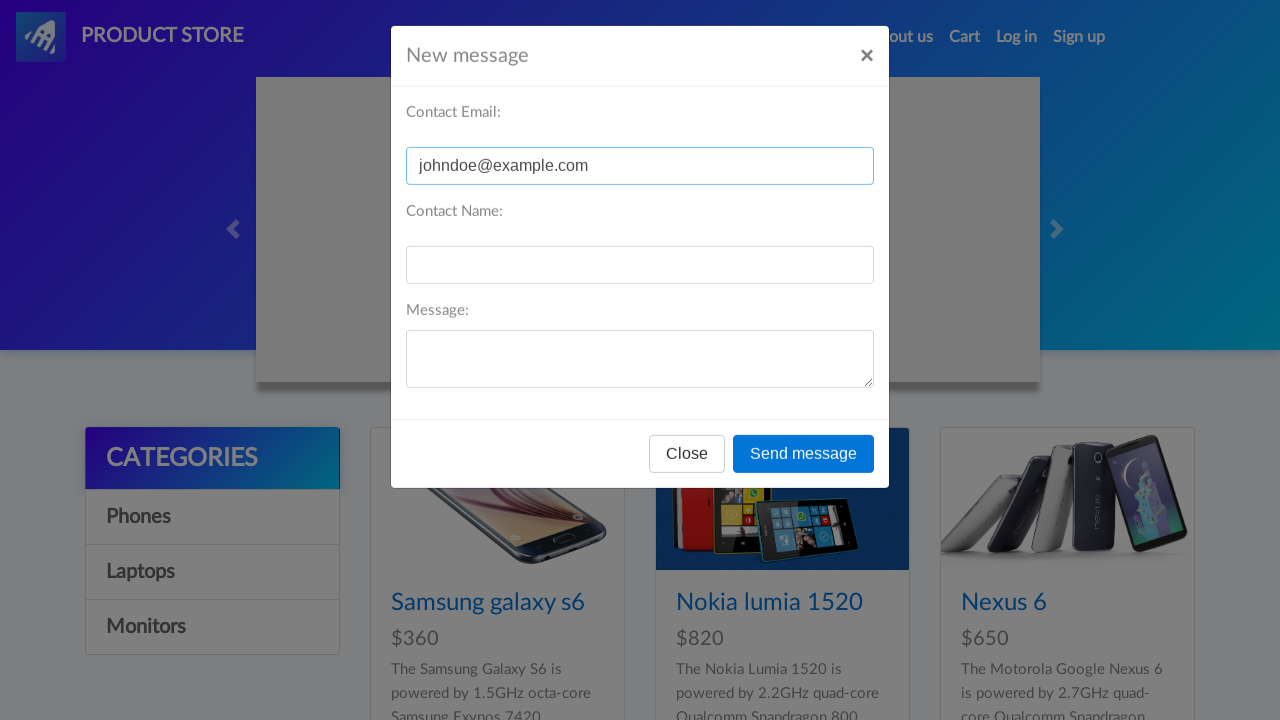

Filled name field with 'John Doe' on #recipient-name
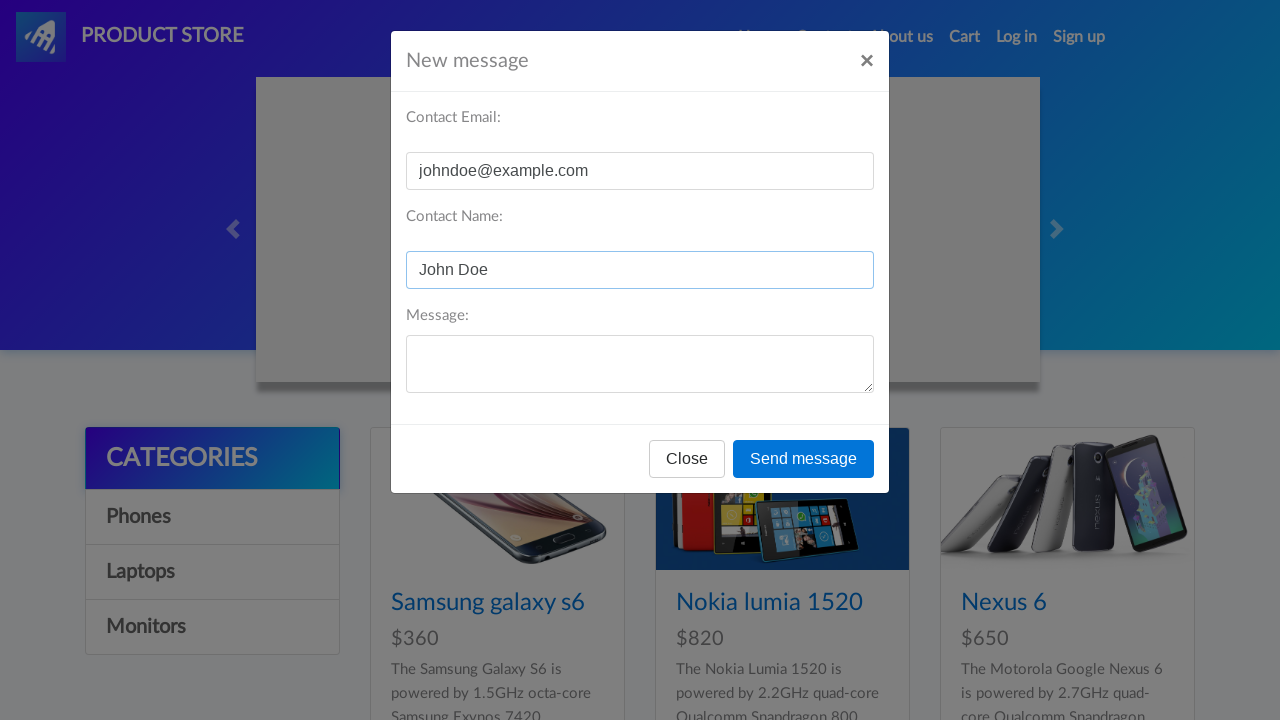

Filled message field with test inquiry on #message-text
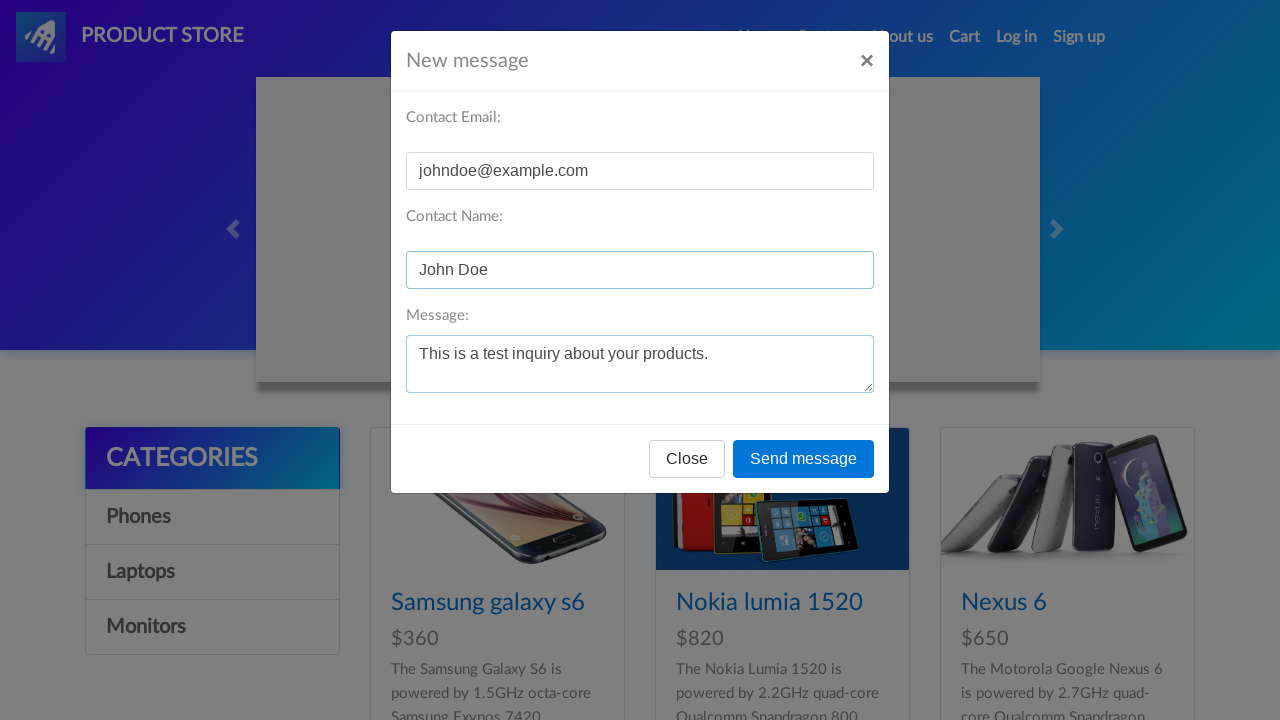

Clicked Send message button at (804, 459) on xpath=//*[text()='Send message']
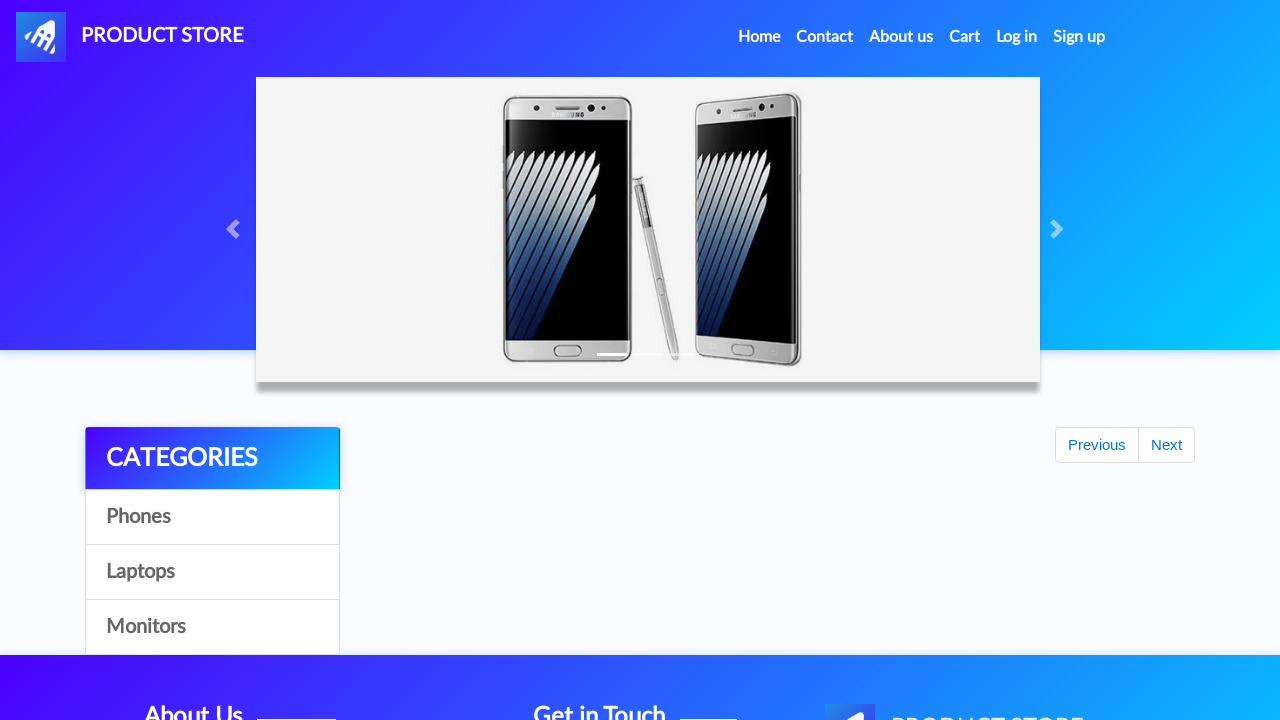

Set up dialog handler to accept confirmation alert
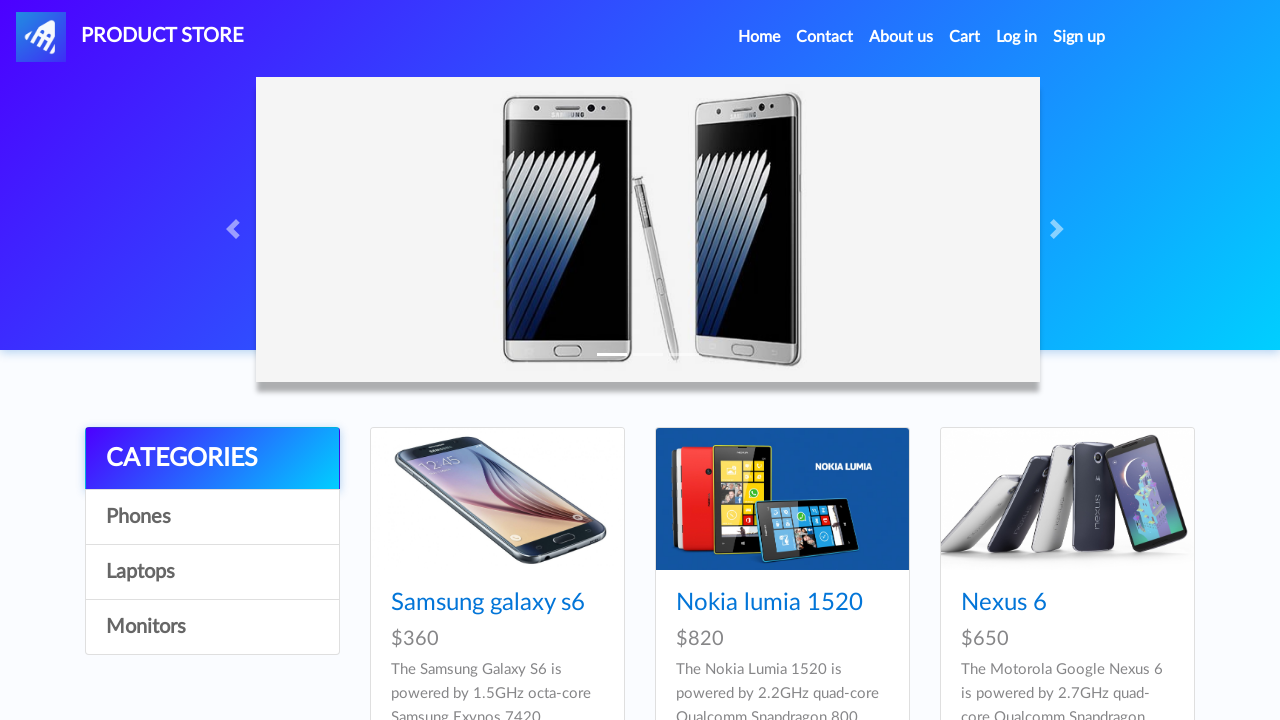

Waited 1 second for form submission to complete
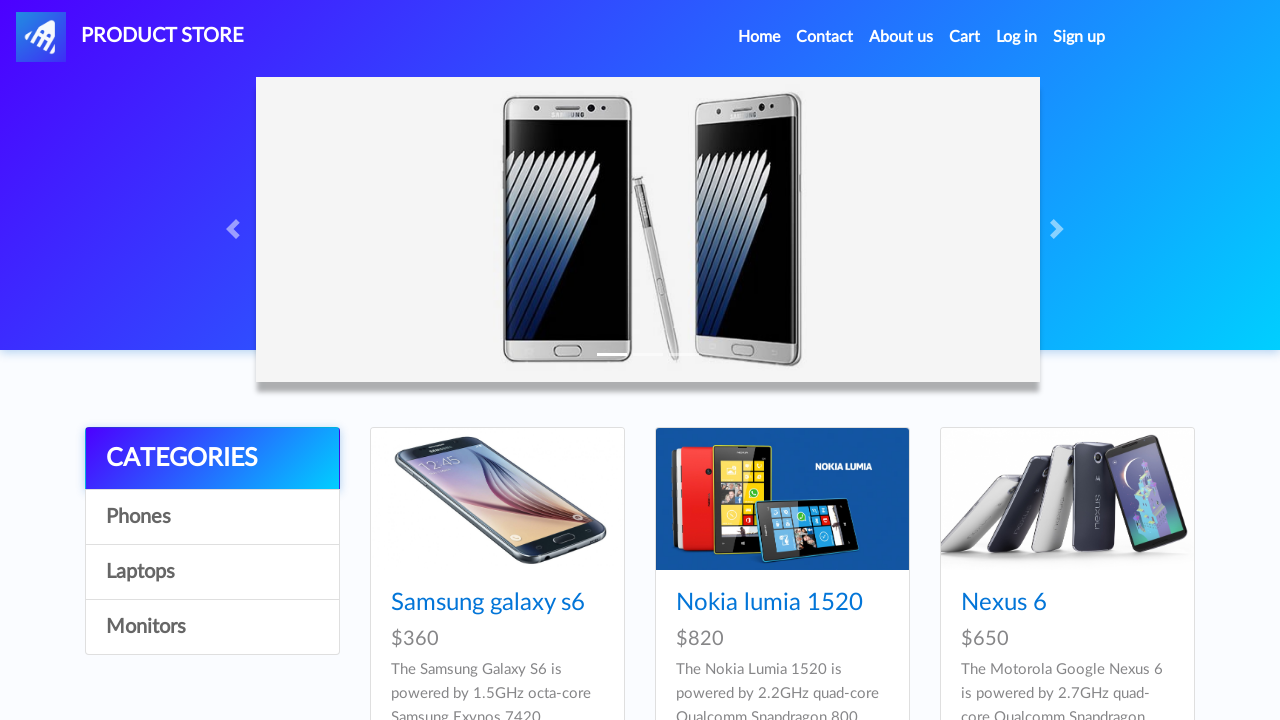

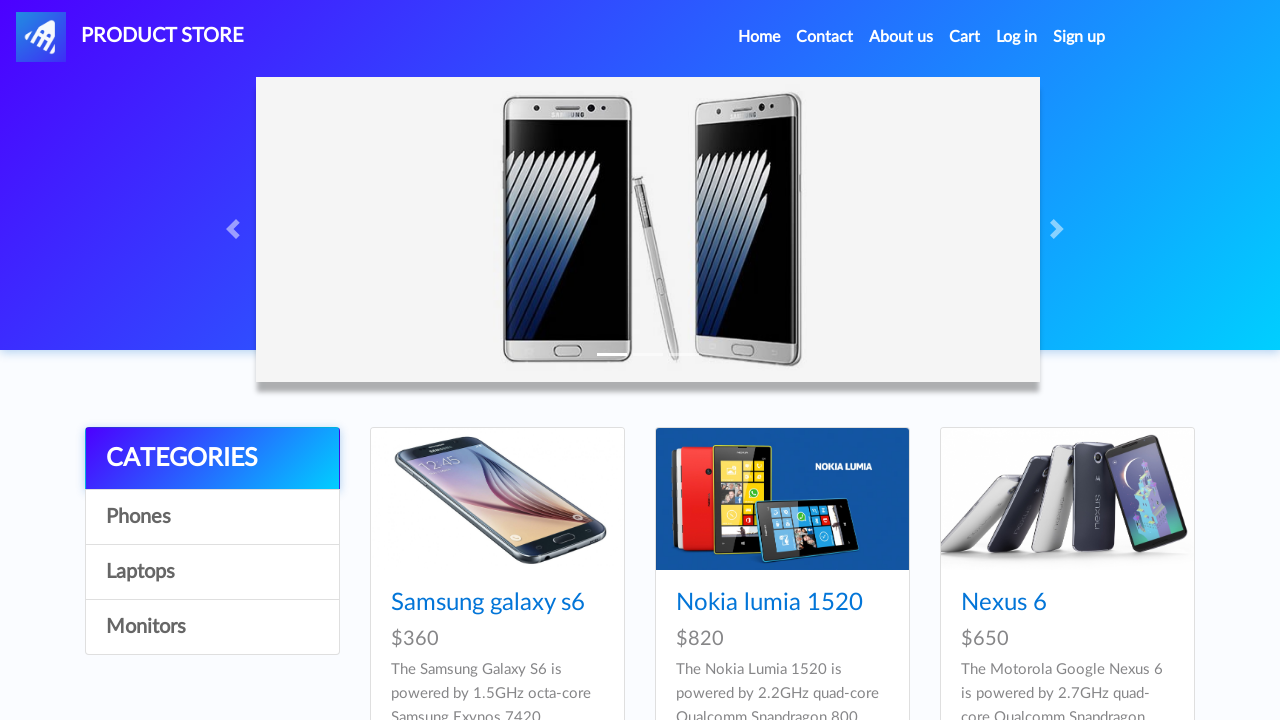